Tests opting out of A/B tests by adding an Optimizely opt-out cookie before navigating to the A/B test page, then verifying the page shows "No A/B Test" heading.

Starting URL: http://the-internet.herokuapp.com

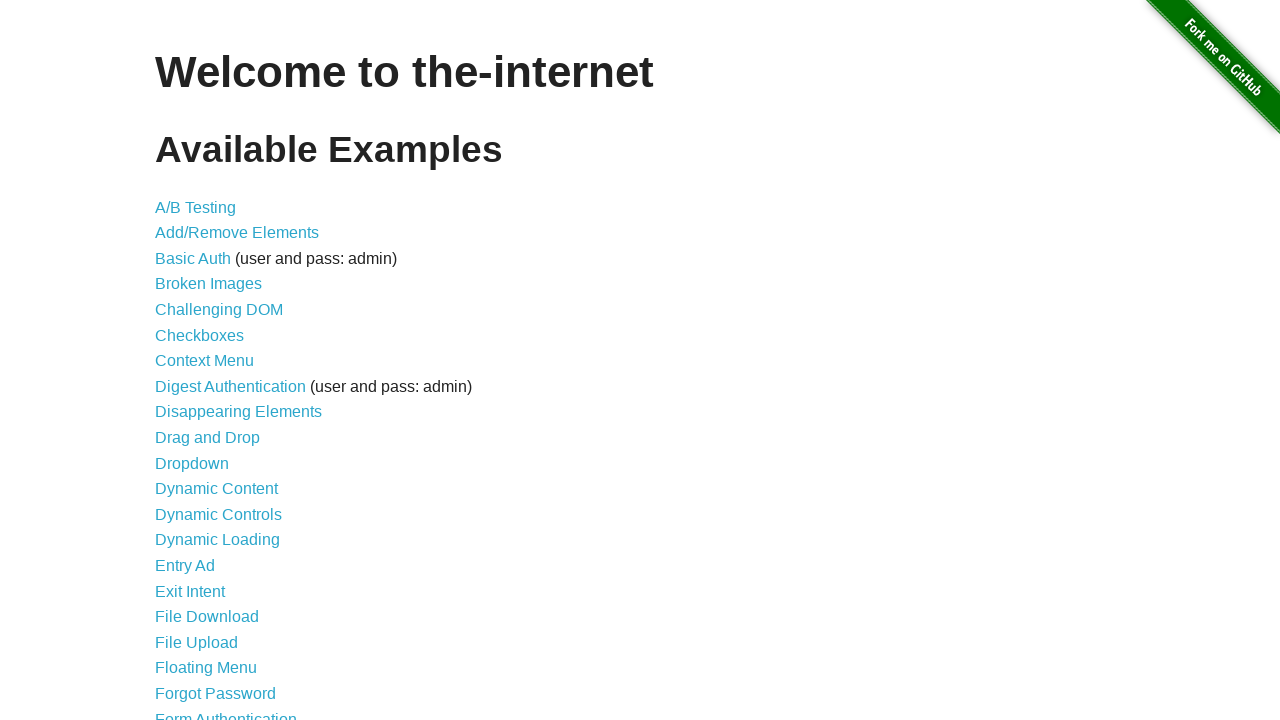

Added Optimizely opt-out cookie to context
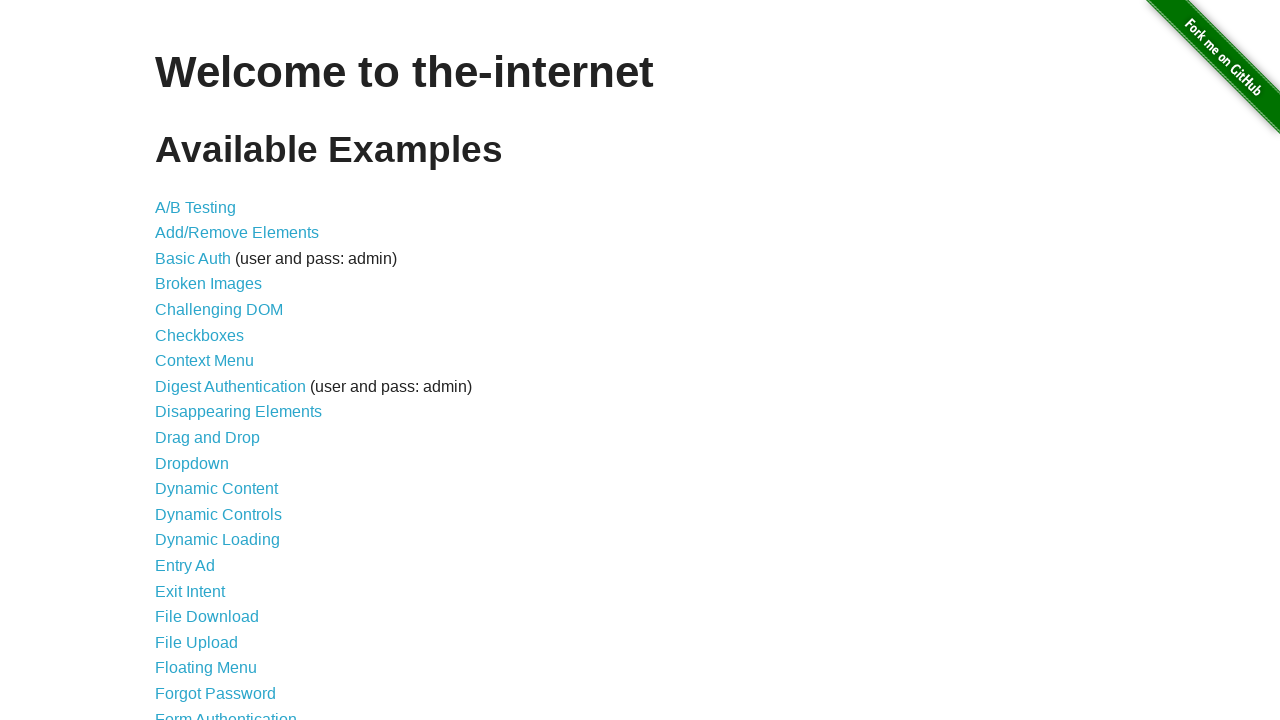

Navigated to A/B test page
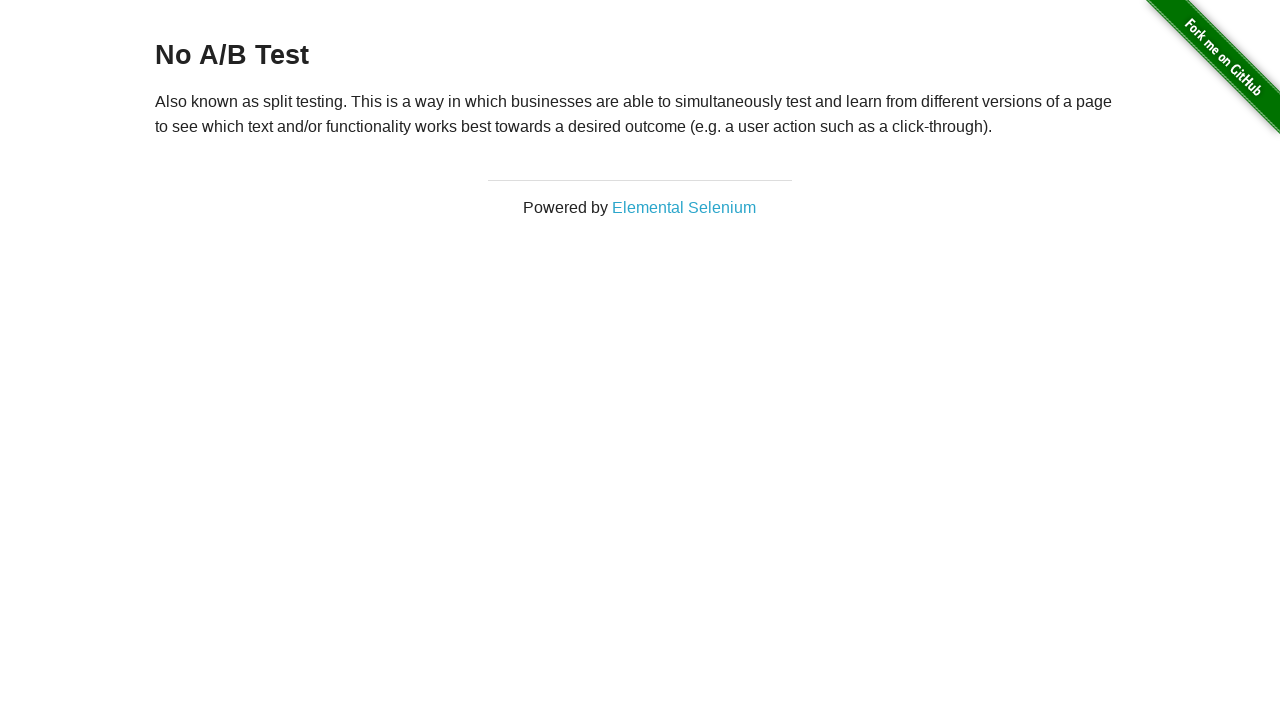

Retrieved h3 heading text from page
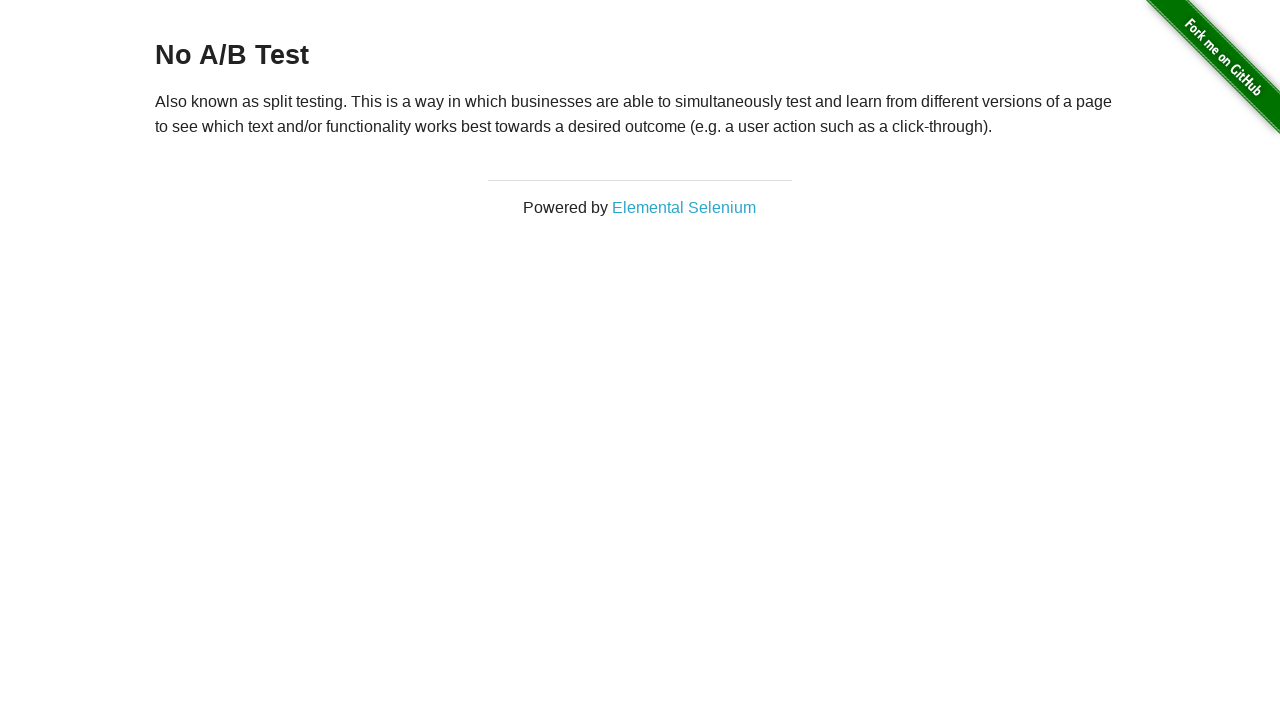

Verified that heading starts with 'No A/B Test' - opt-out successful
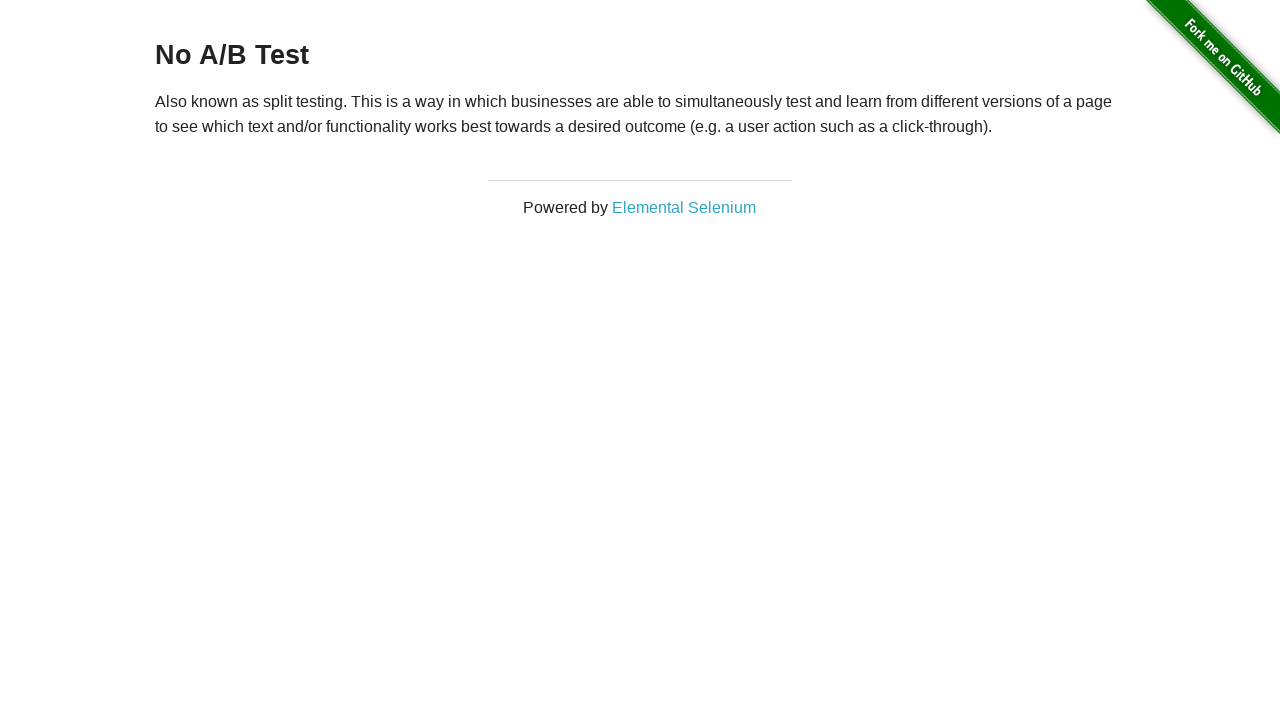

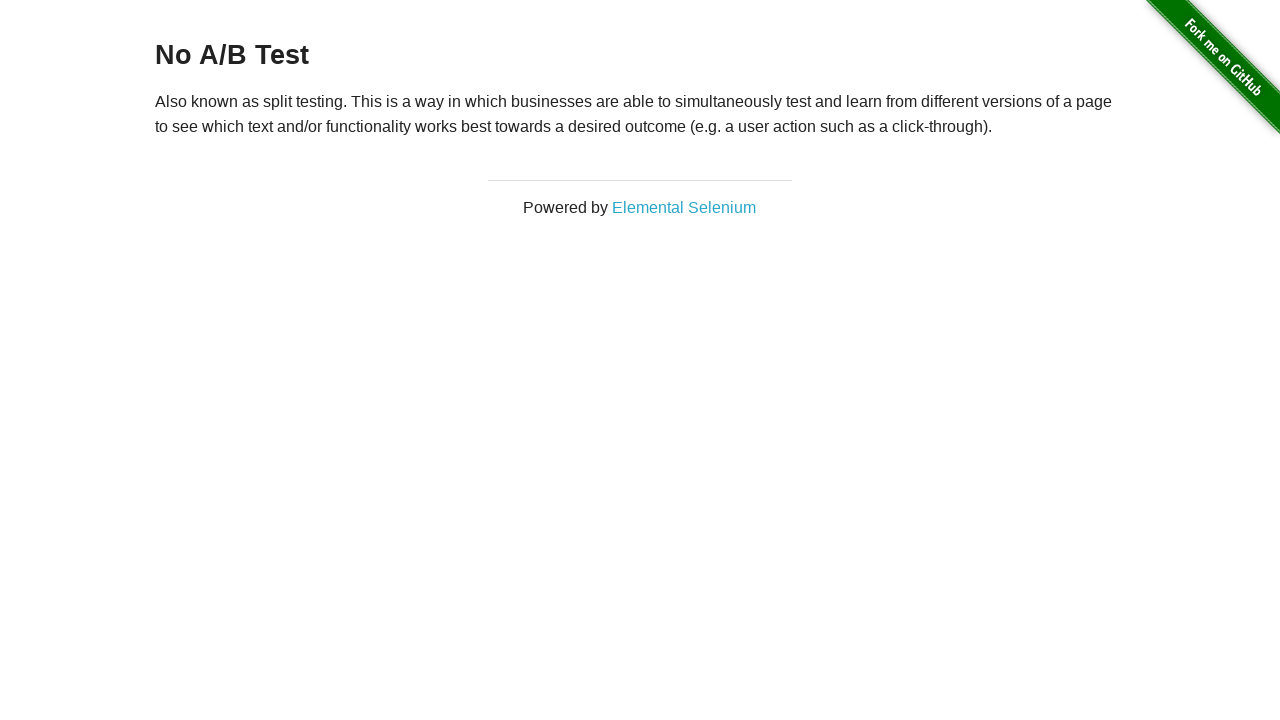